Tests that Net Worth is correctly calculated as Equity plus Cash by generating a strategy and verifying the values.

Starting URL: https://frameworkrealestatesolutions.com/portfolio-simulator-v3.html

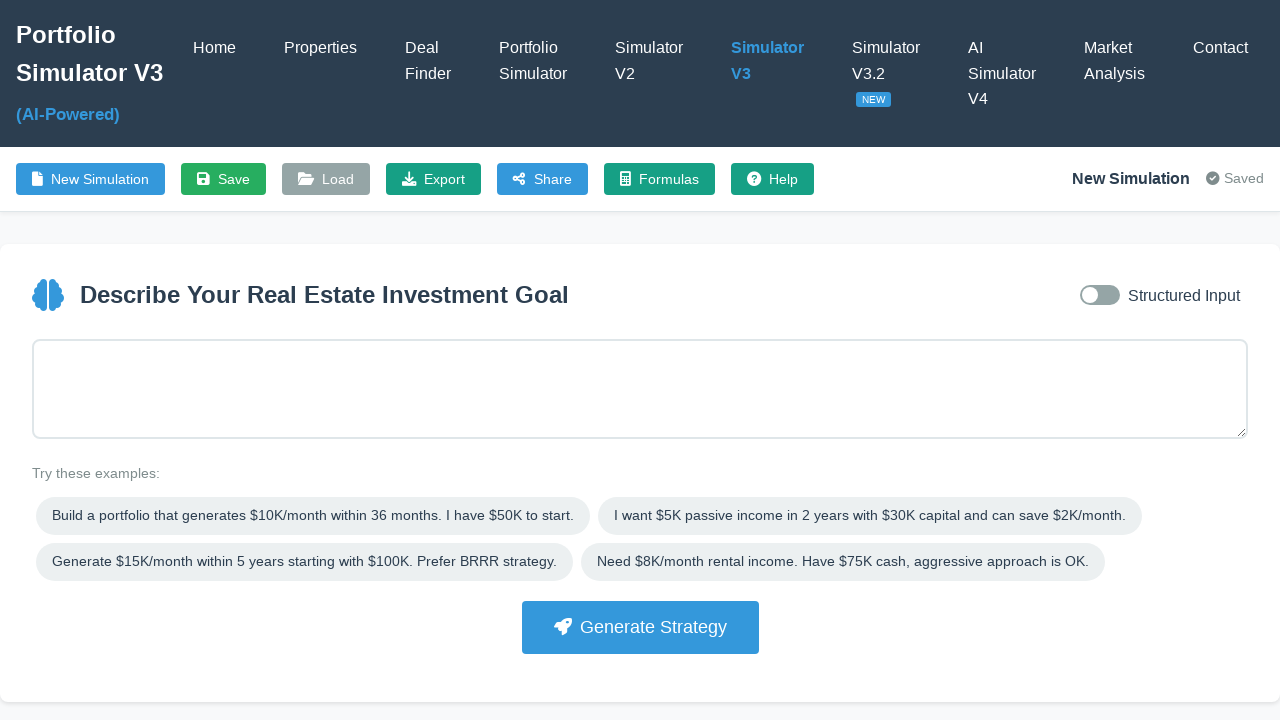

Portfolio Simulator V3 page loaded
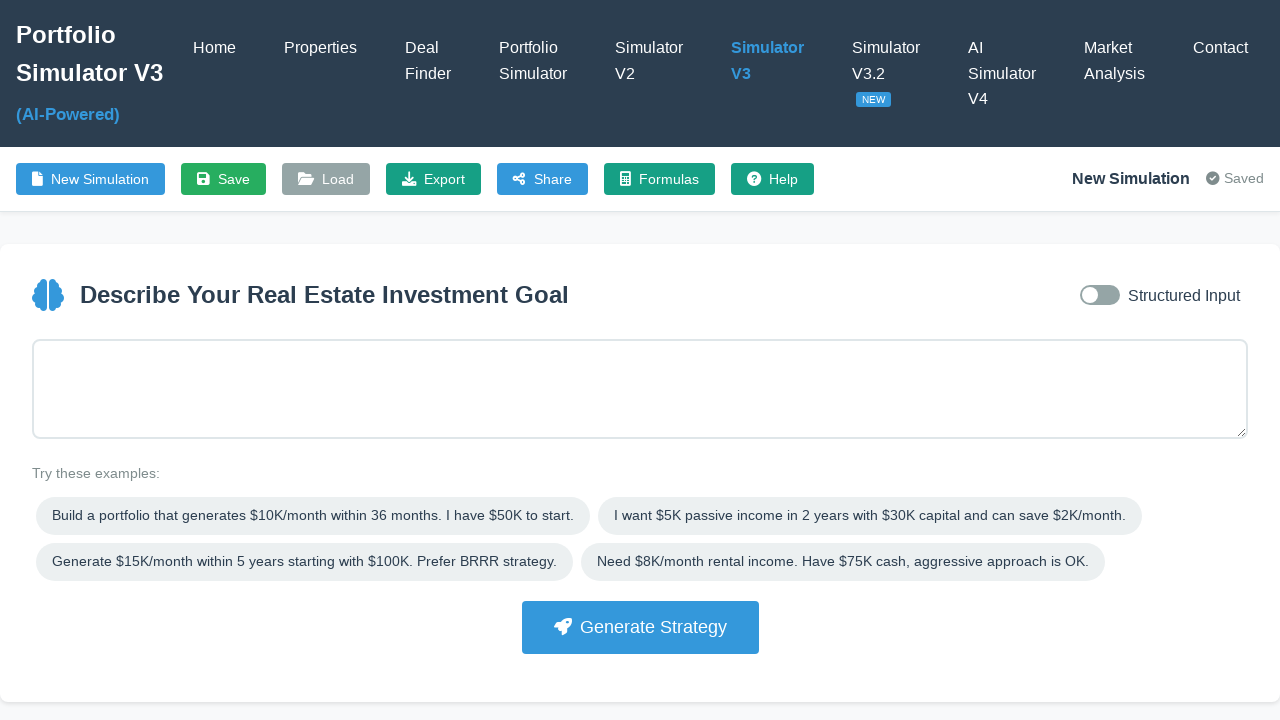

Filled goal input with portfolio parameters on #goalInput
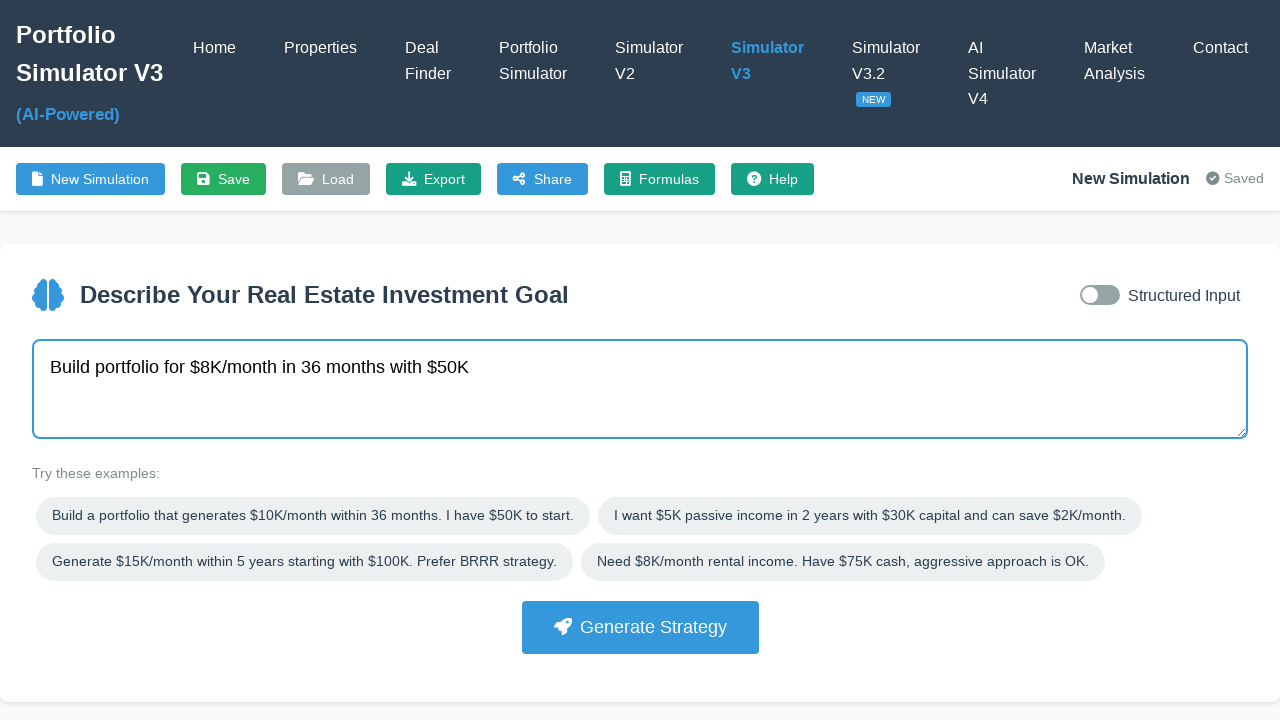

Clicked Generate Strategy button at (640, 627) on button:has-text("Generate Strategy")
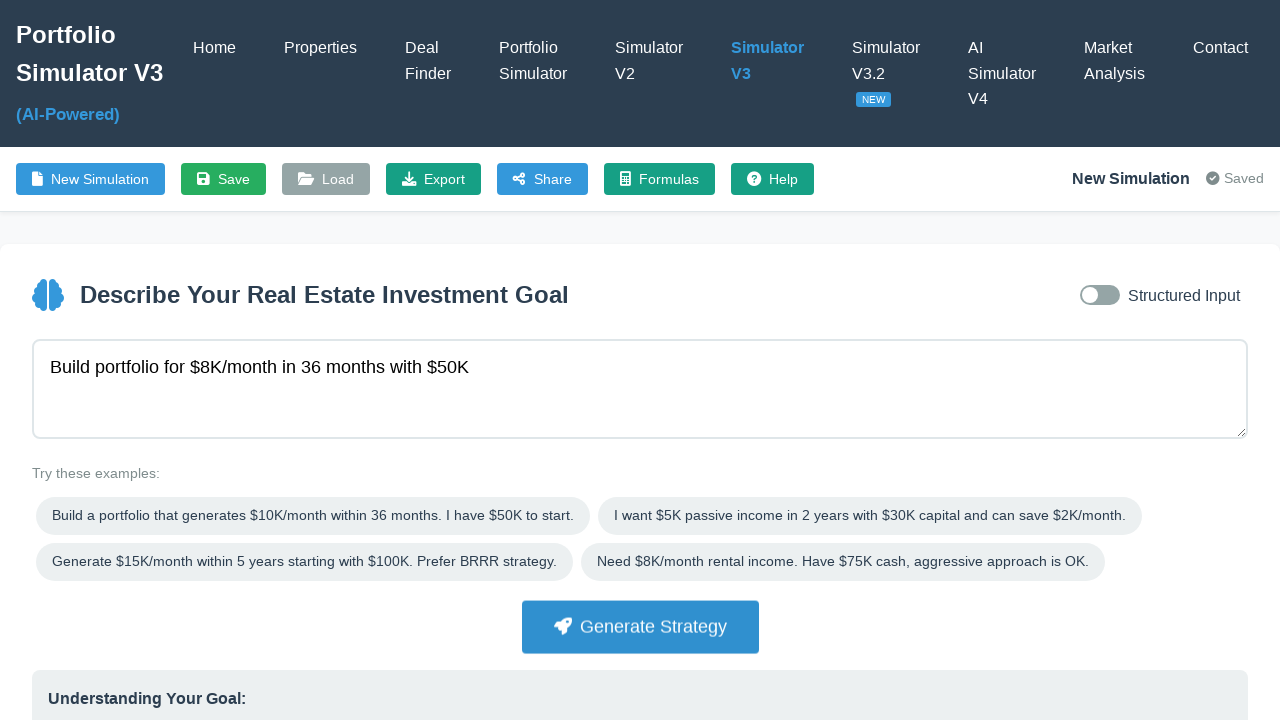

Strategy components became visible
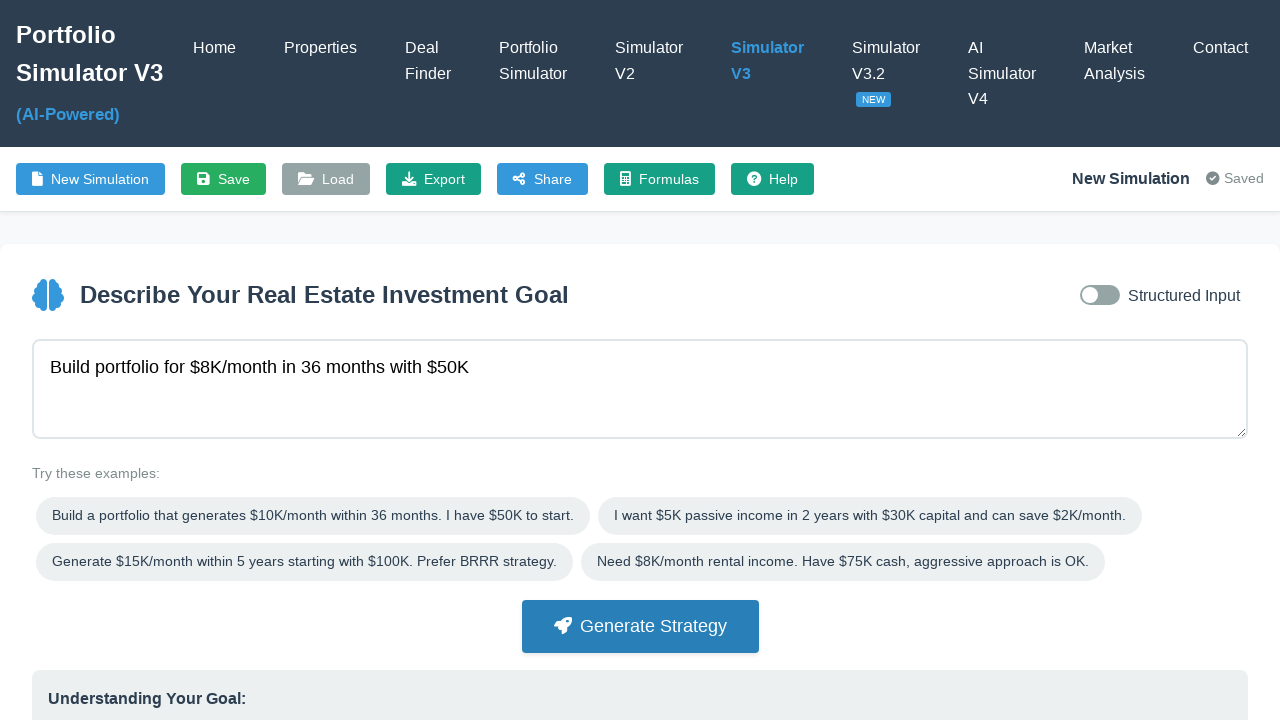

Total Equity calculation loaded
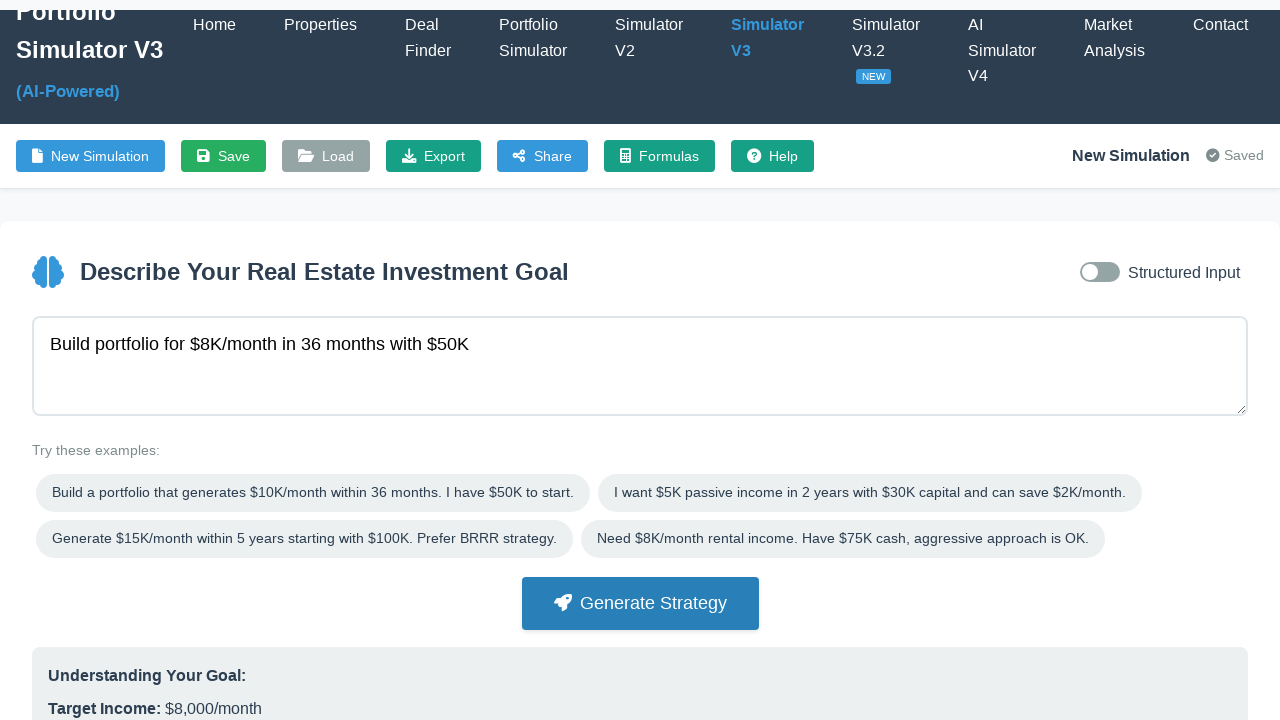

Total Cash On Hand calculation loaded
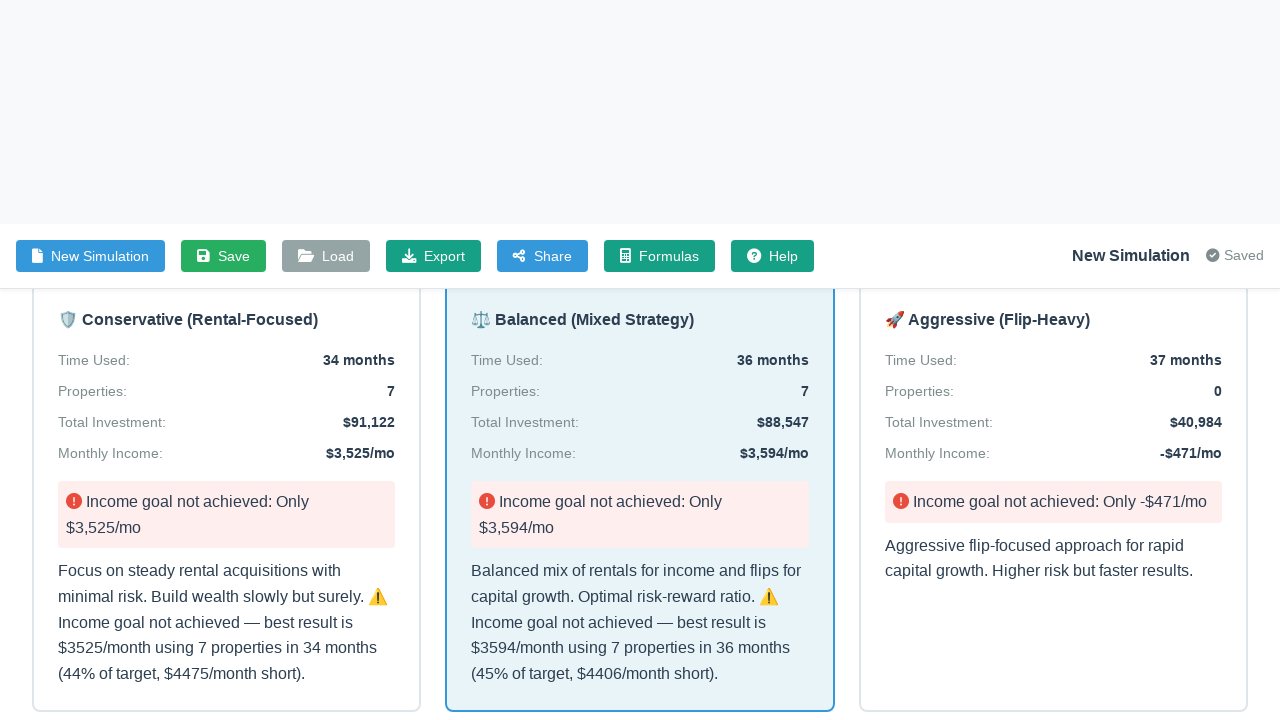

Total Net Worth calculation loaded
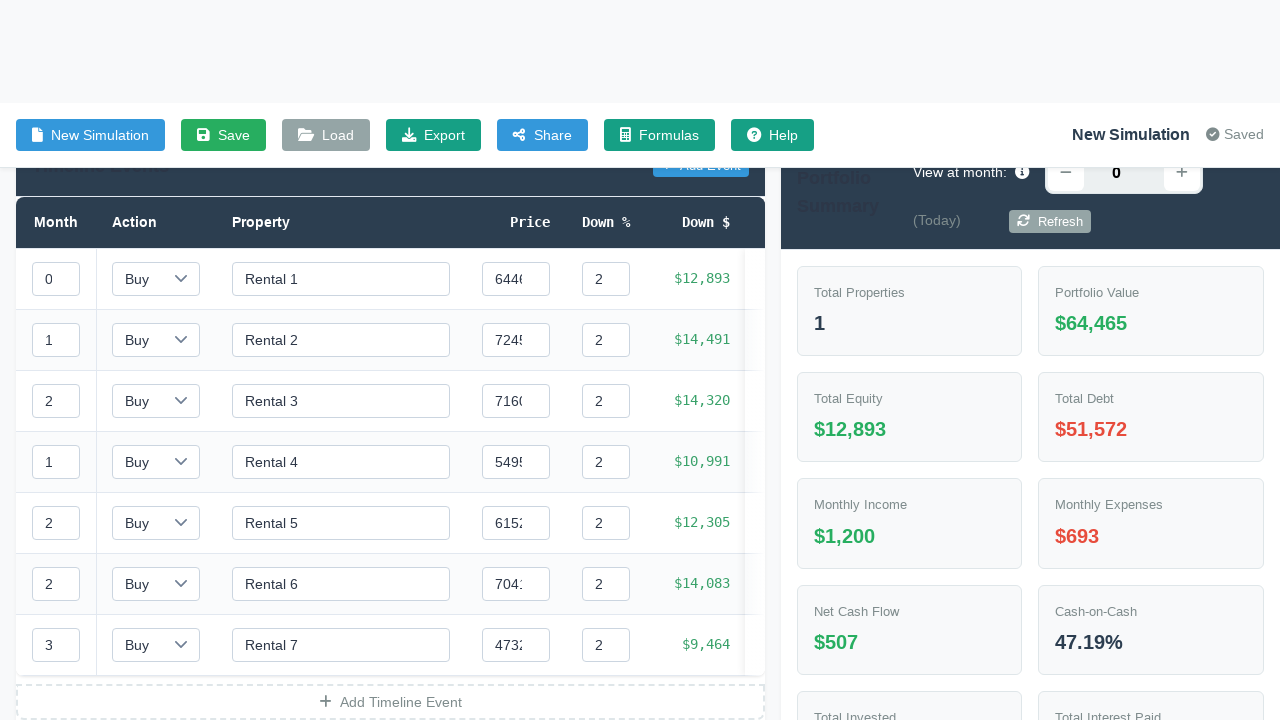

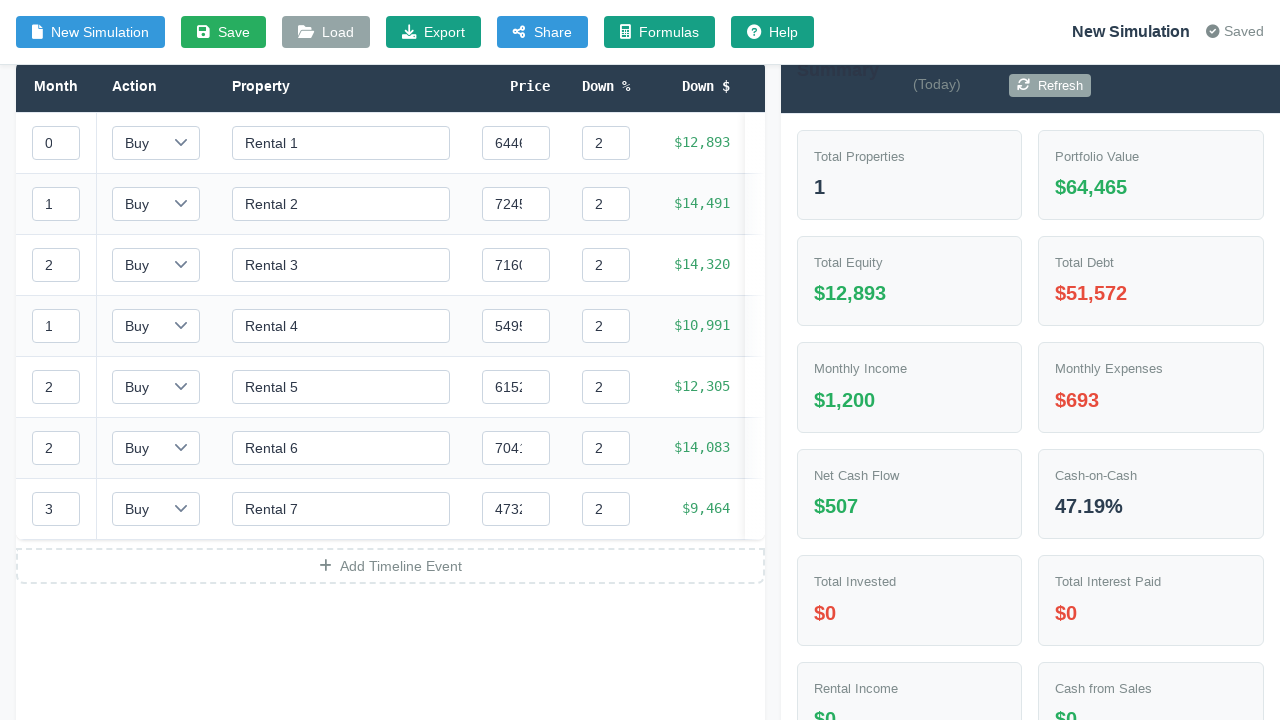